Navigates to wisequarter.com and verifies the URL contains the expected domain name

Starting URL: https://www.wisequarter.com

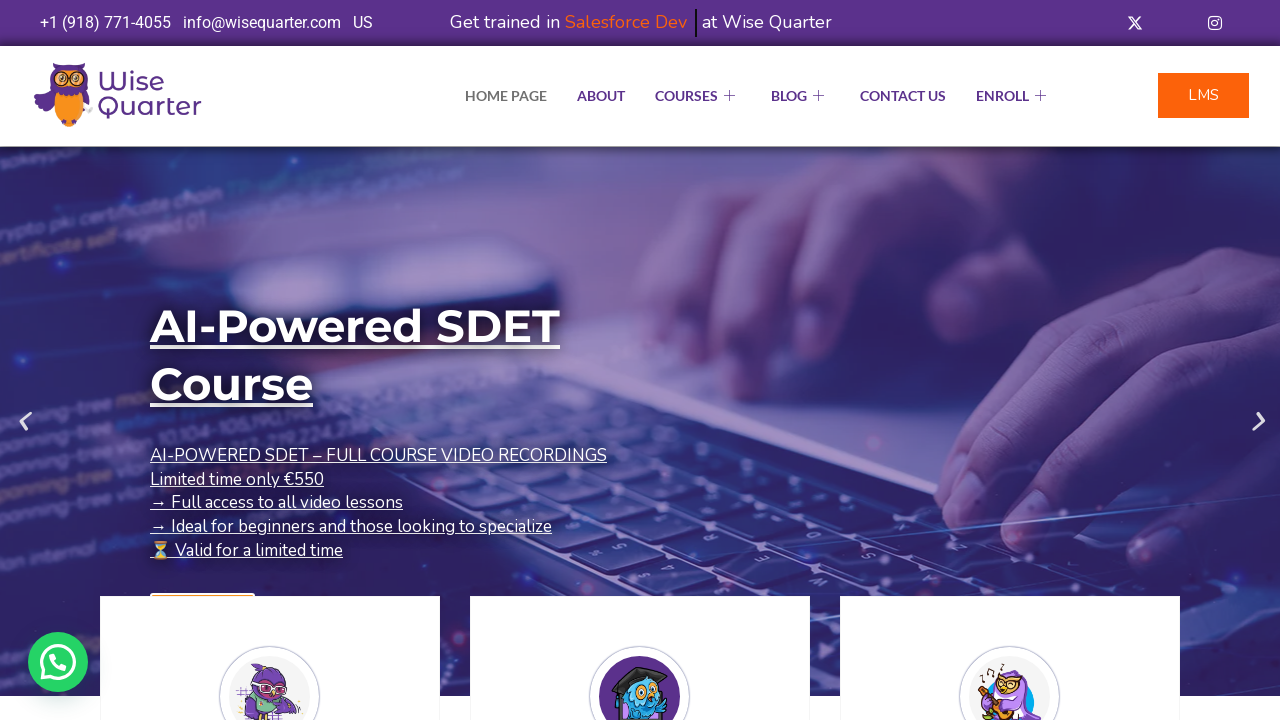

Waited for page to load (domcontentloaded state)
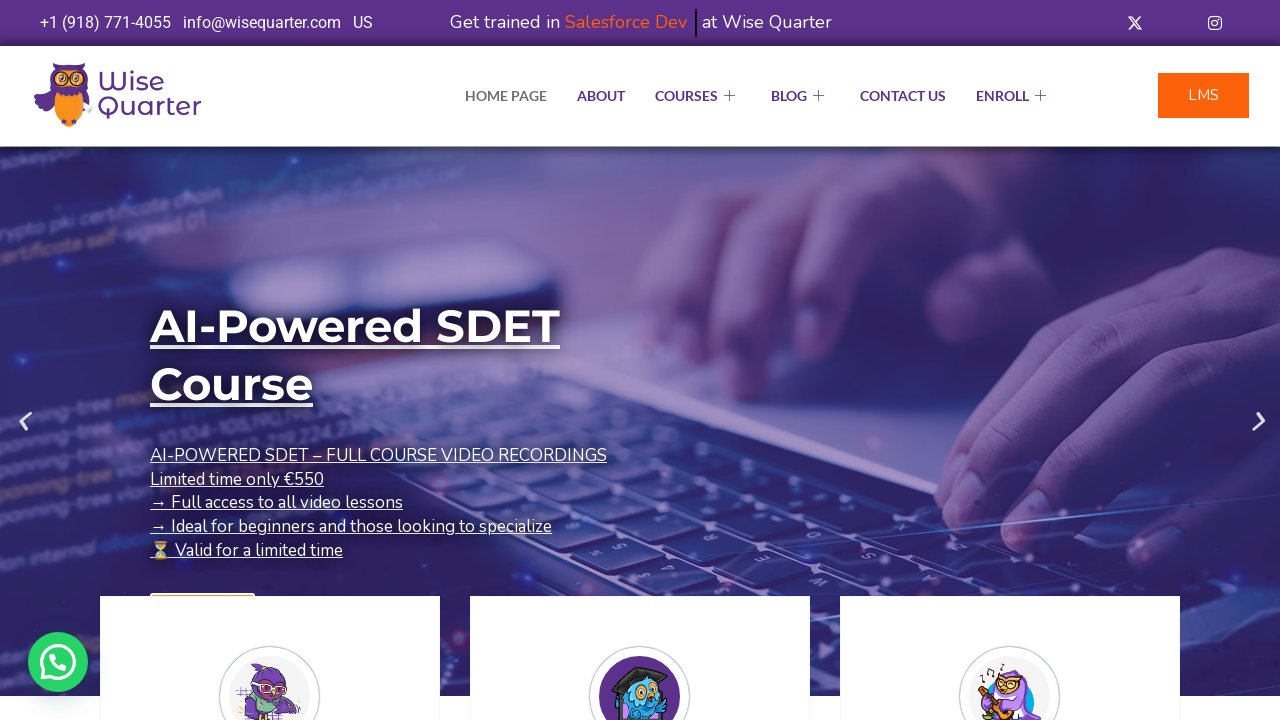

Verified URL contains 'wisequarter' domain name
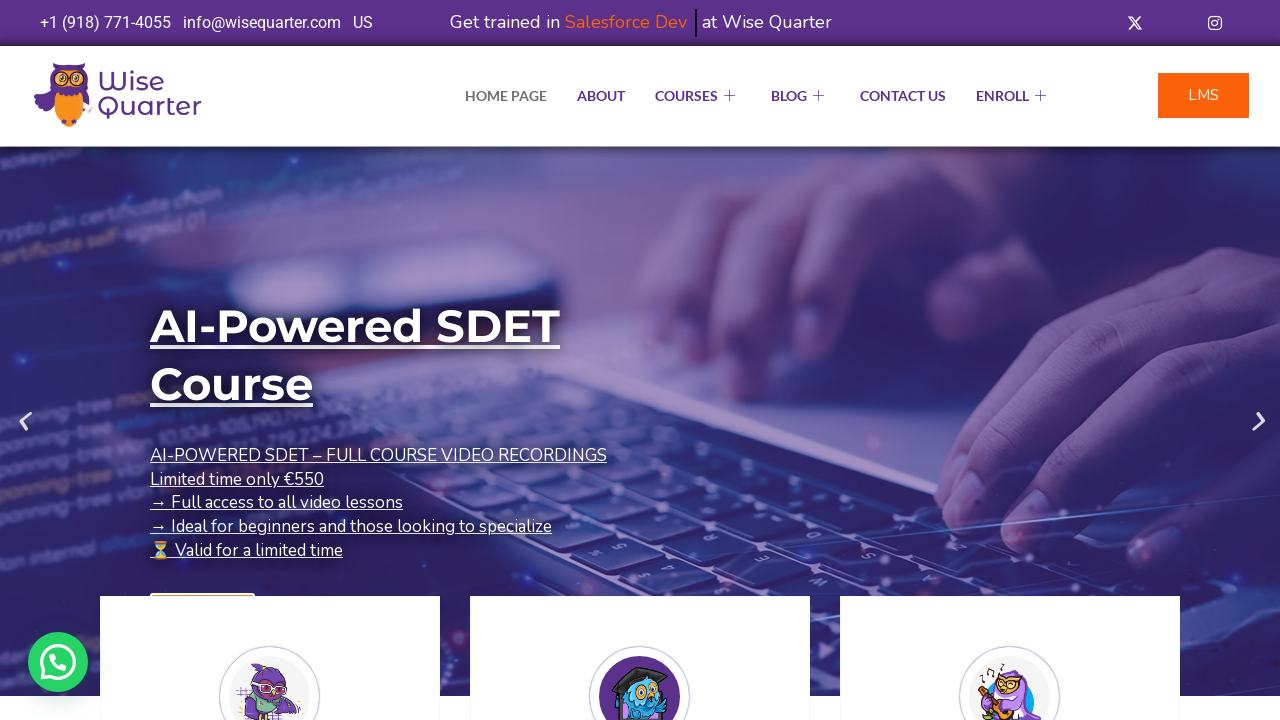

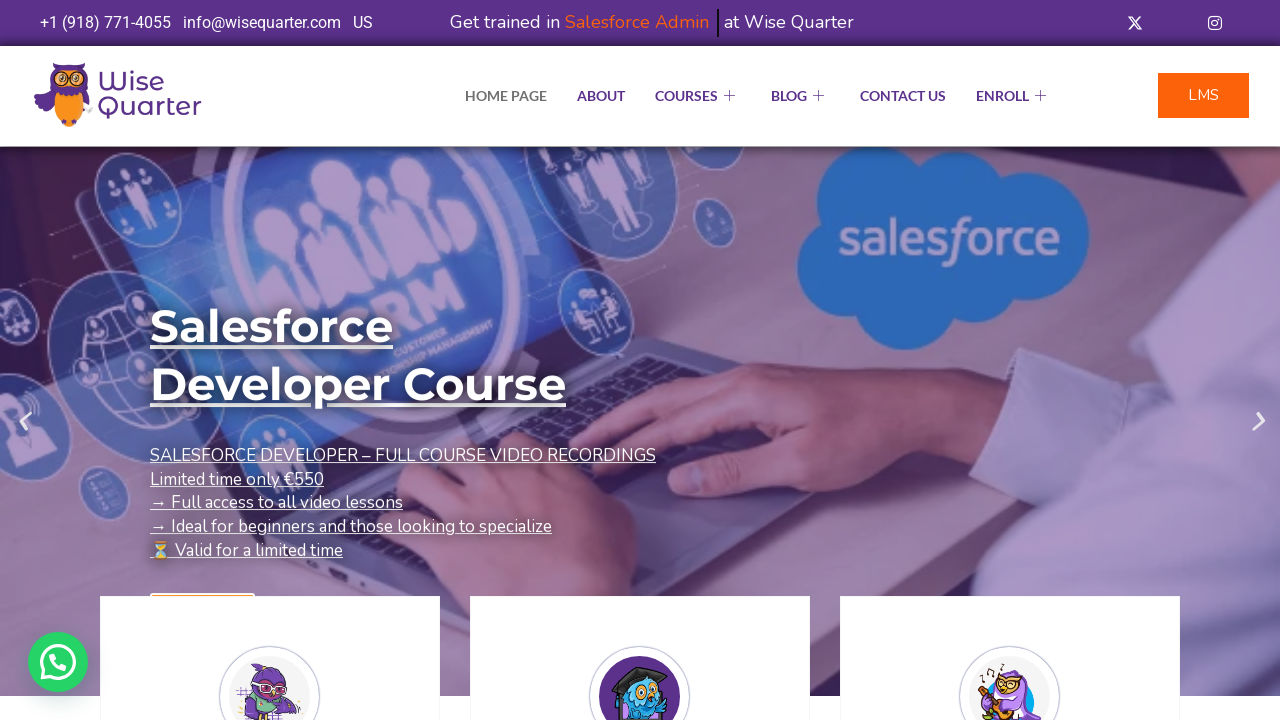